Demonstrates click-and-hold followed by move and release action for drag operations

Starting URL: https://crossbrowsertesting.github.io/drag-and-drop

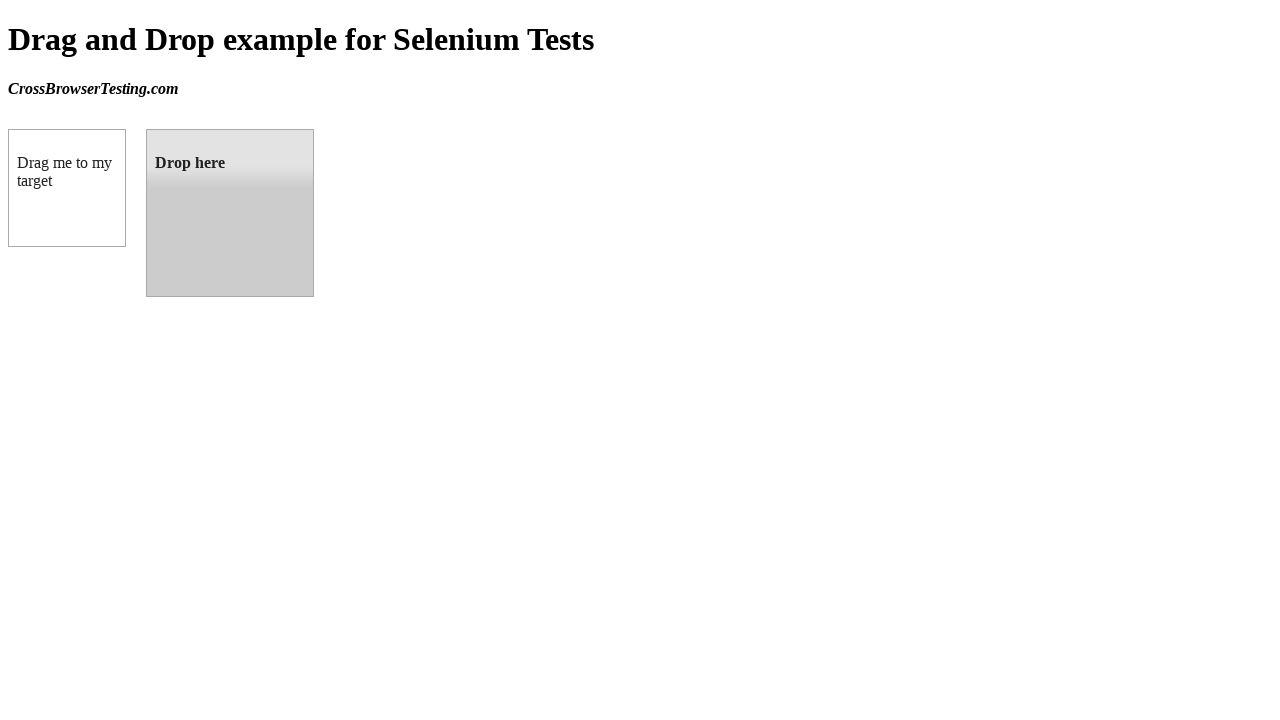

Located draggable element
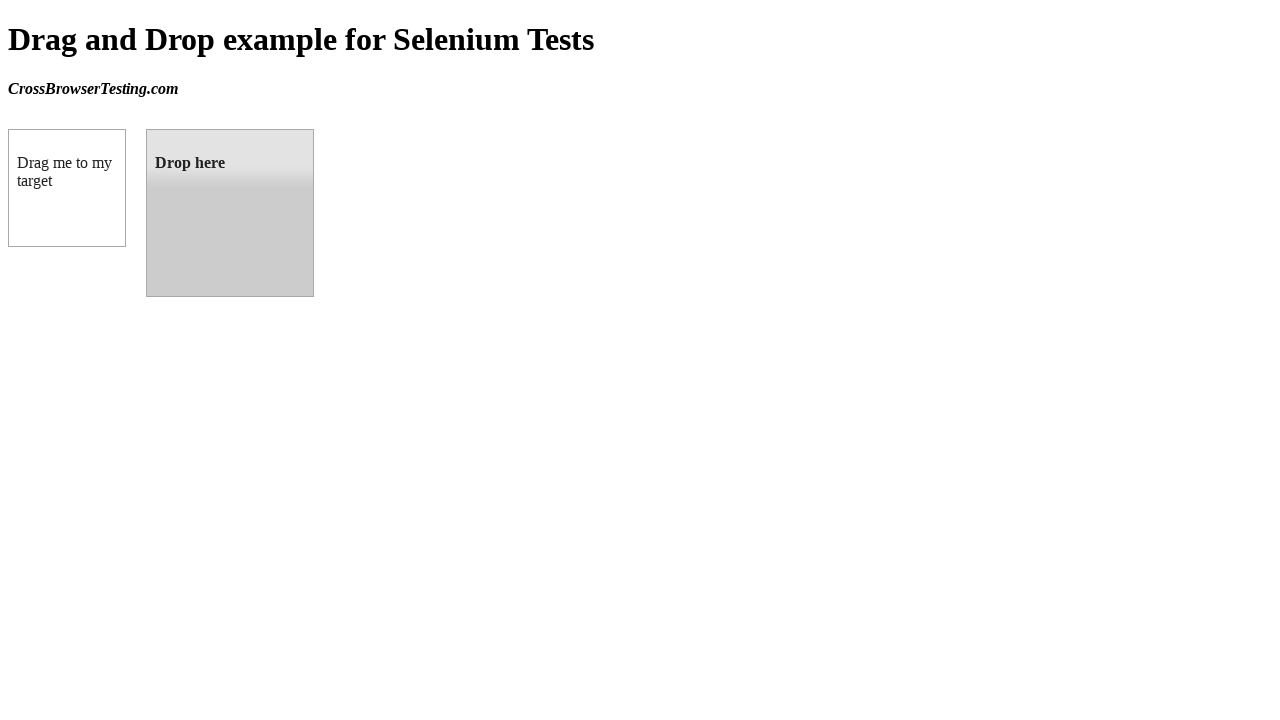

Located droppable element
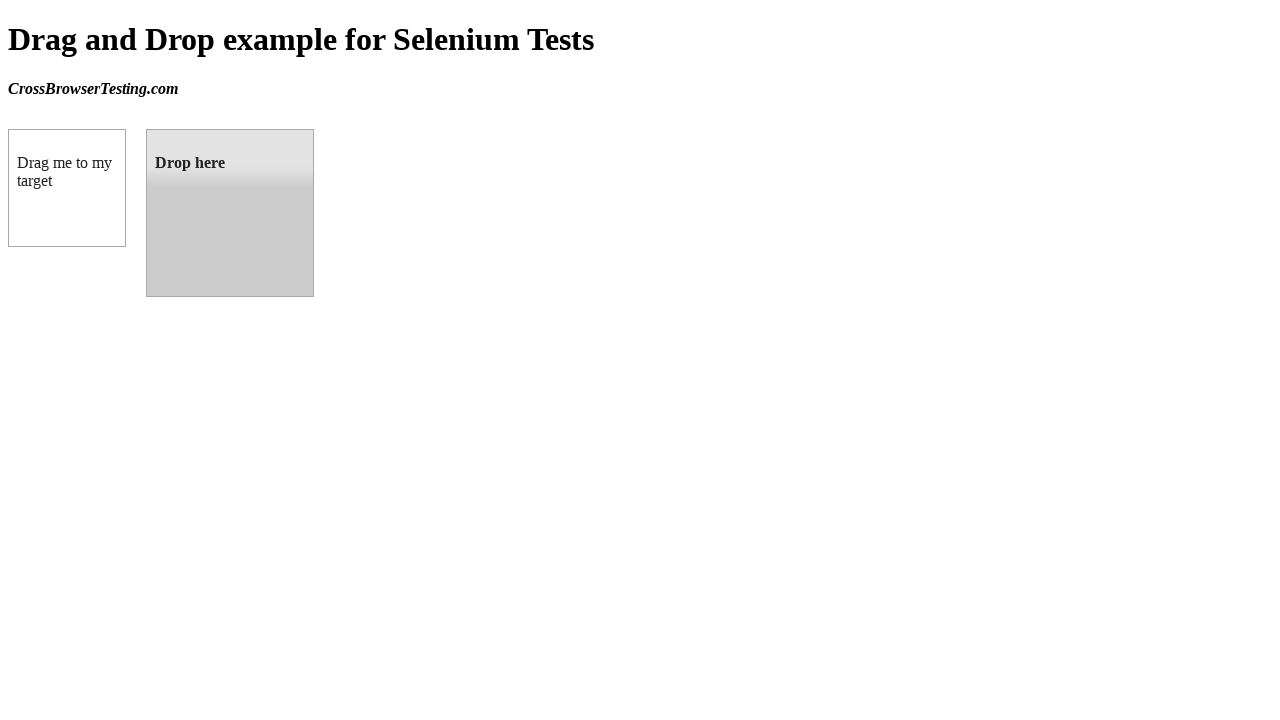

Draggable element is ready
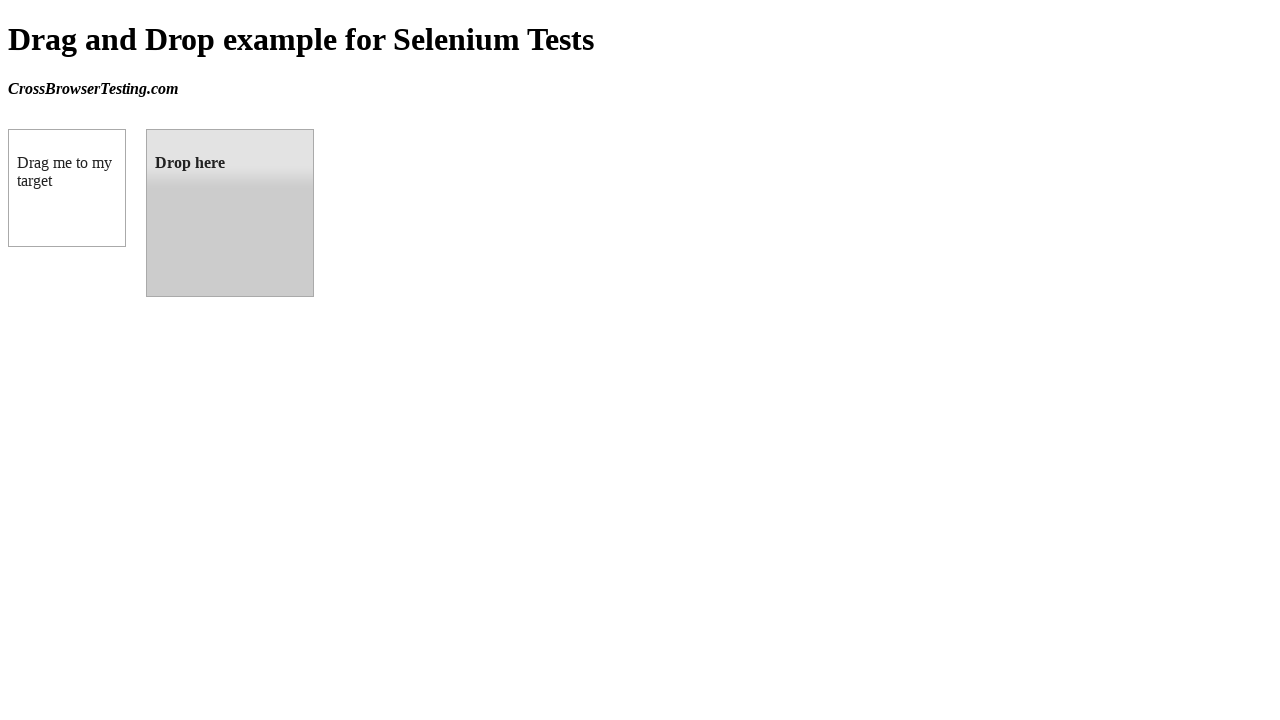

Droppable element is ready
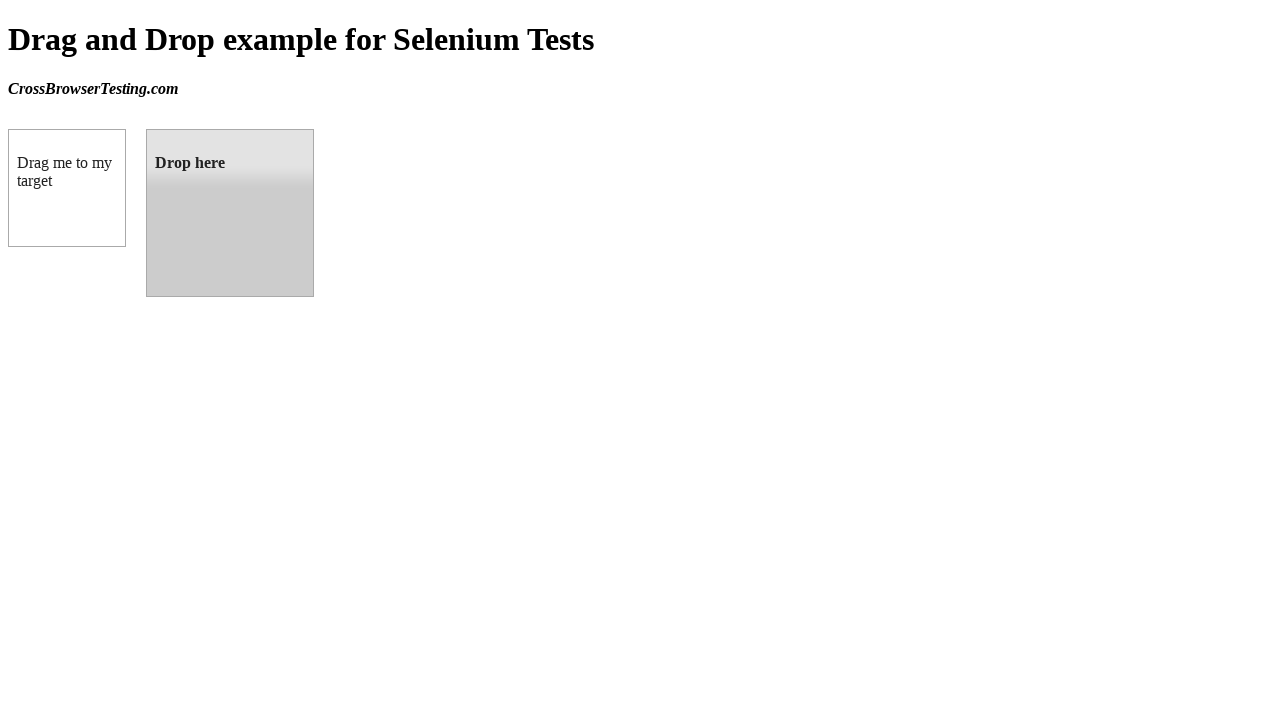

Retrieved bounding box of draggable element
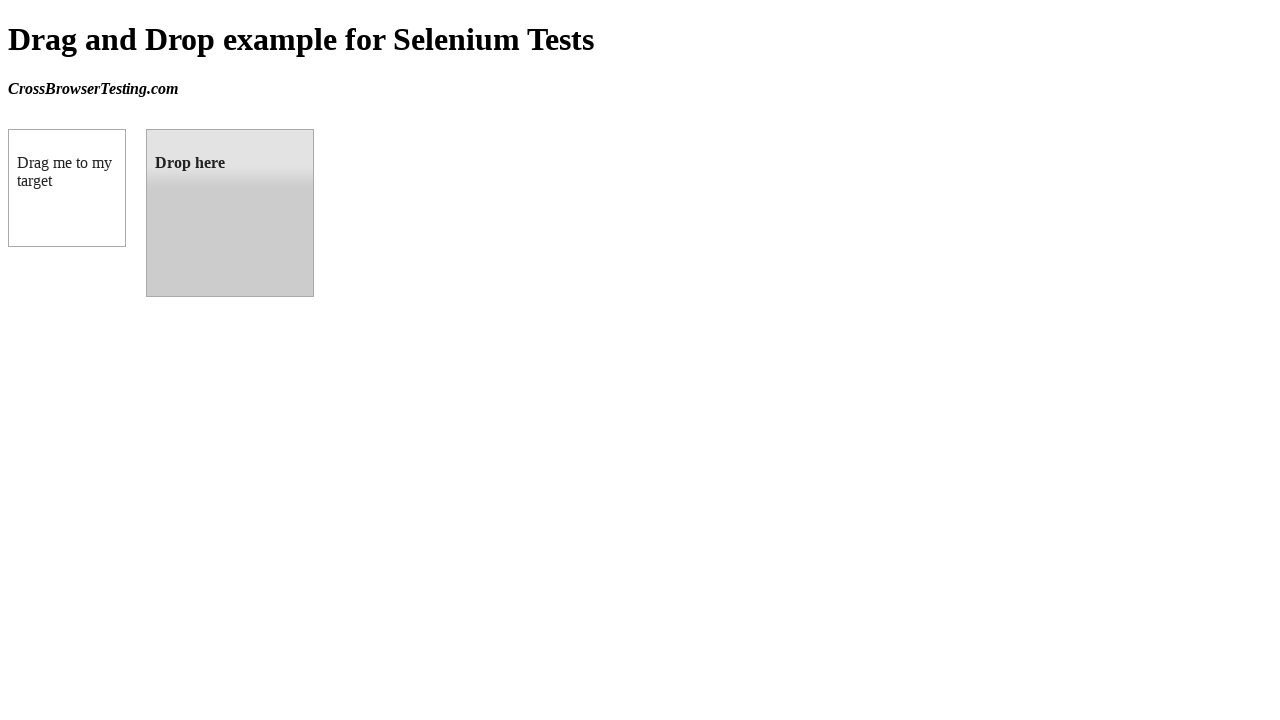

Retrieved bounding box of droppable element
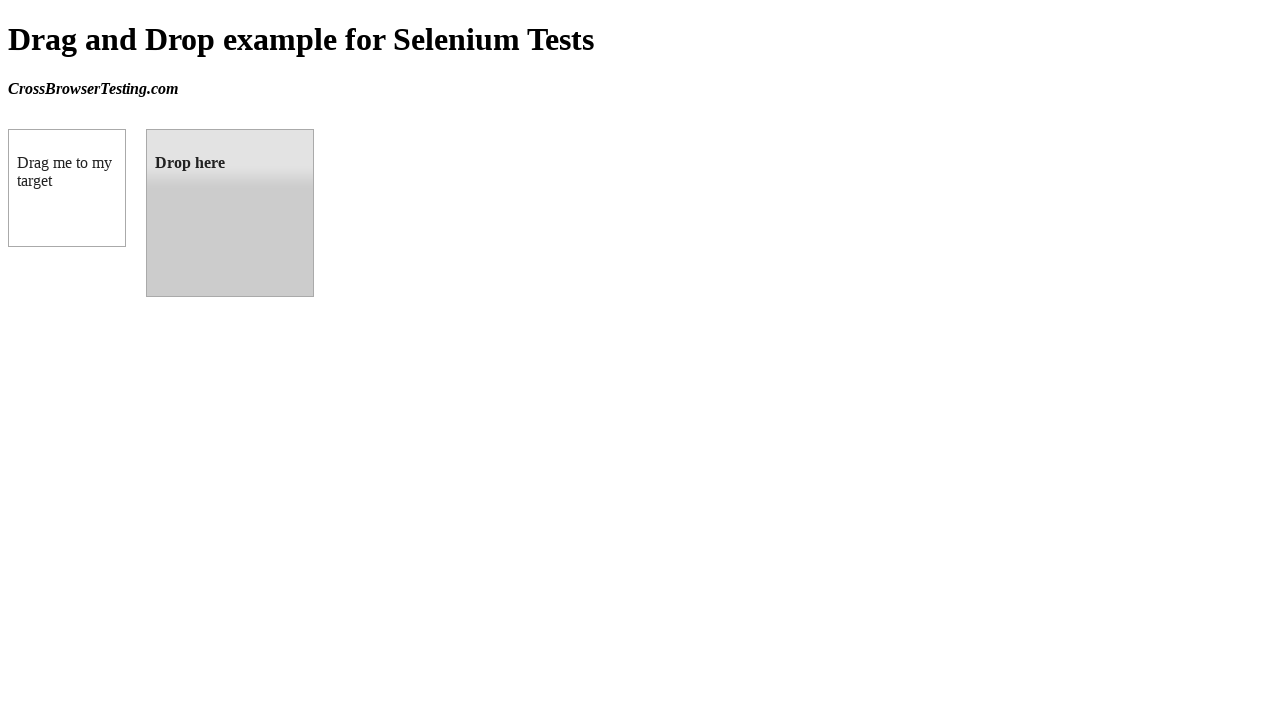

Moved mouse to center of draggable element at (67, 188)
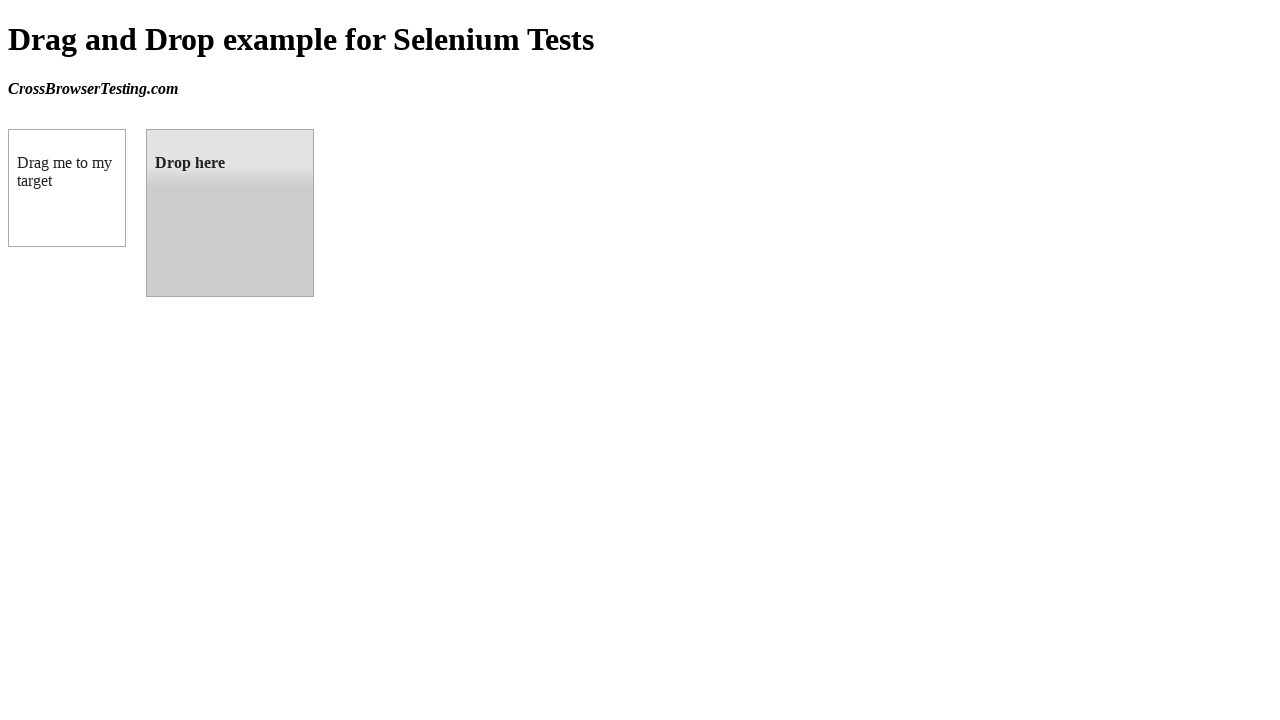

Pressed and held mouse button on draggable element at (67, 188)
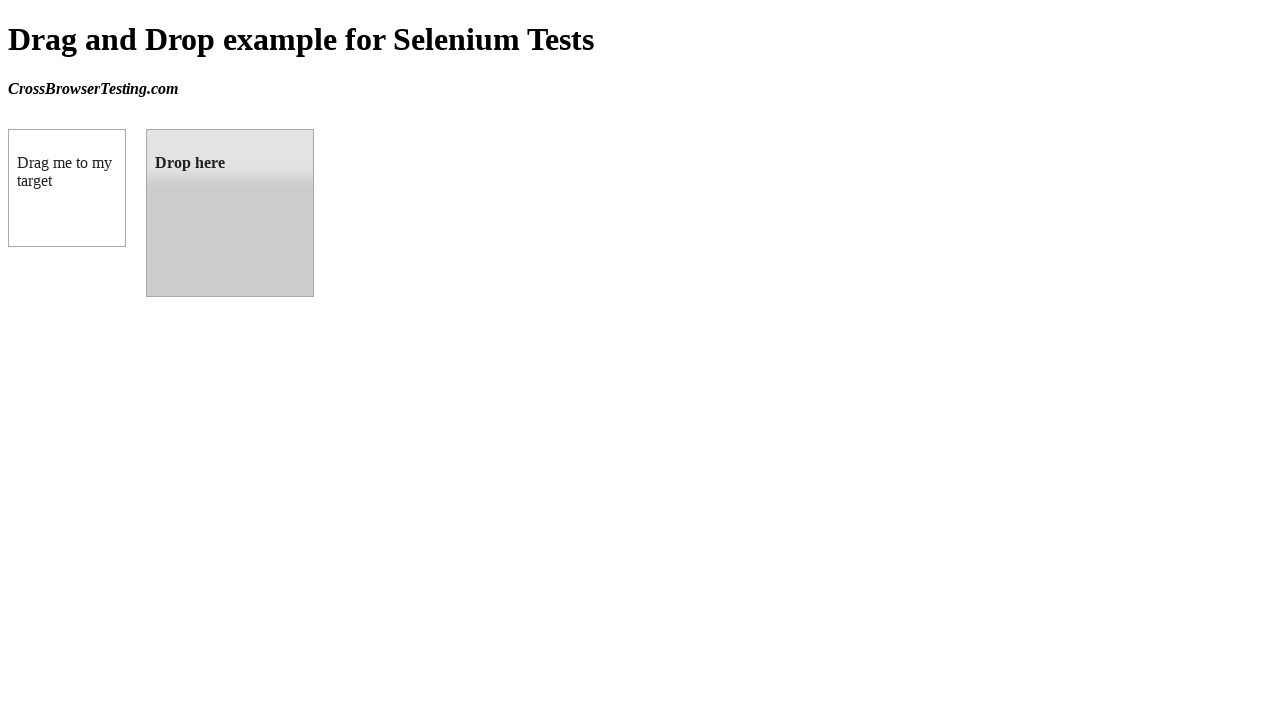

Dragged element to center of droppable target at (230, 213)
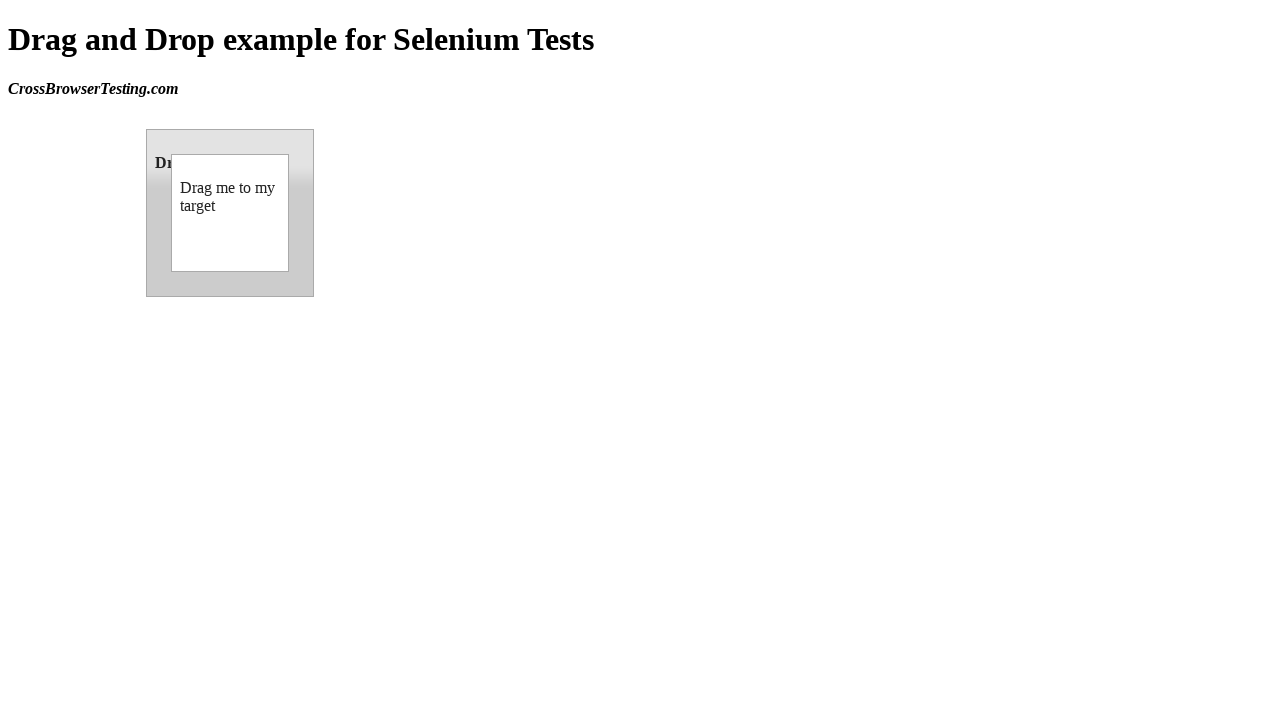

Released mouse button to complete drag and drop at (230, 213)
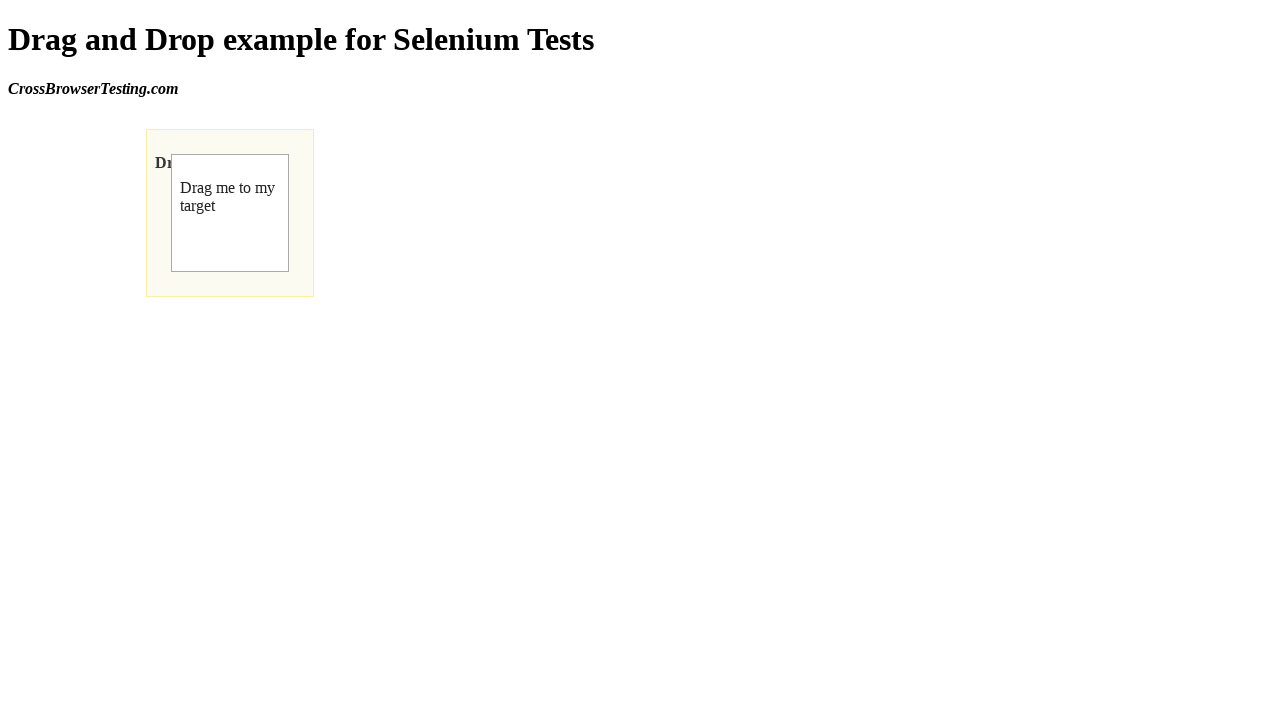

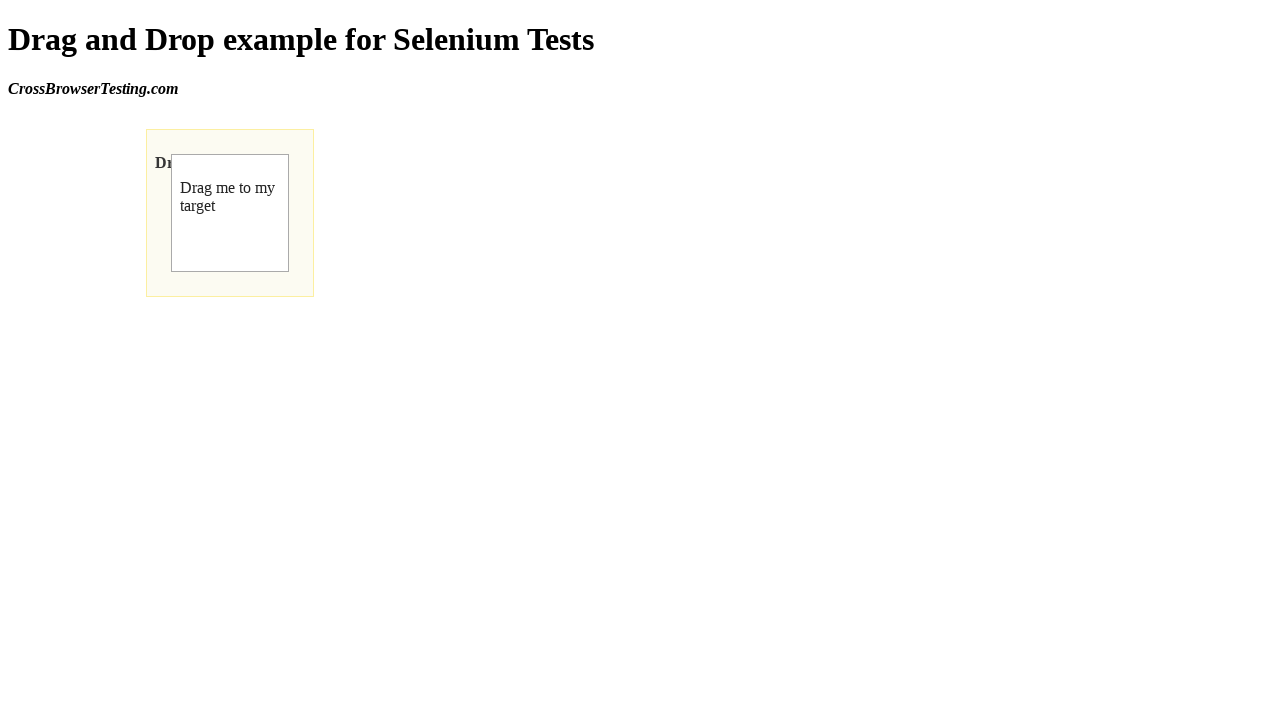